Tests JavaScript confirm alert handling by clicking a button that triggers a confirm dialog and accepting it

Starting URL: https://v1.training-support.net/selenium/javascript-alerts

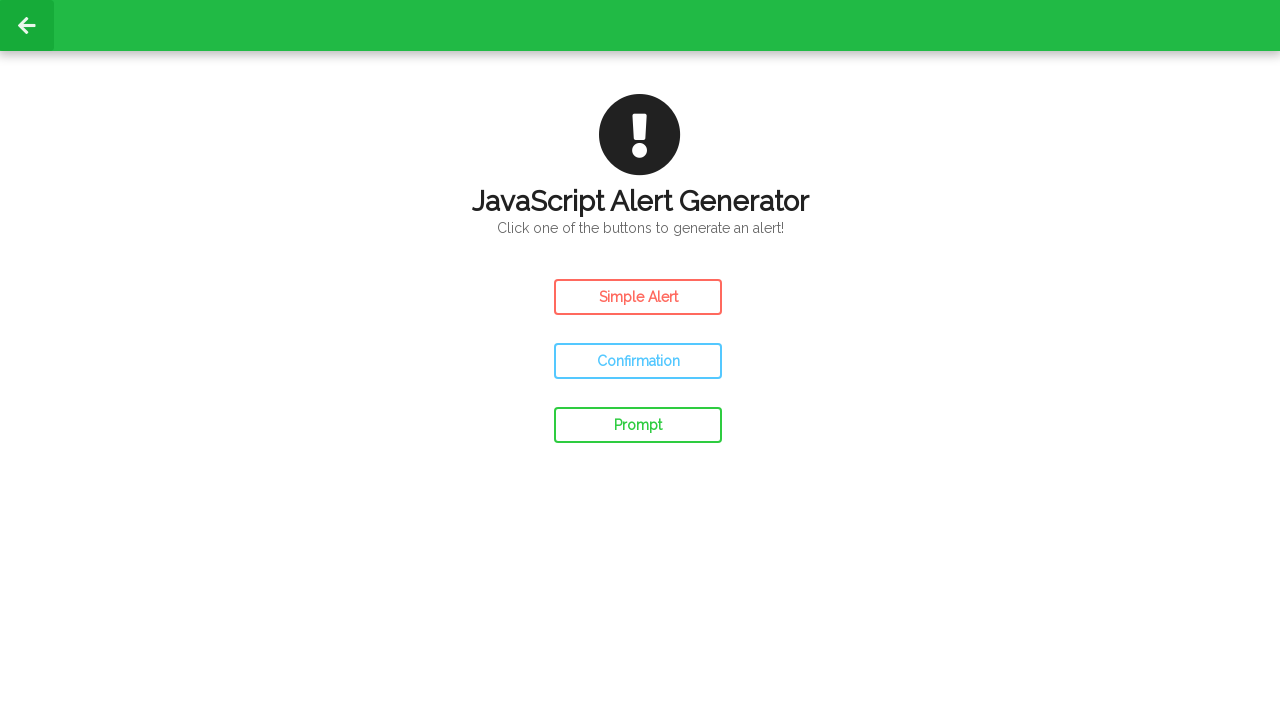

Set up dialog handler to accept confirm alerts
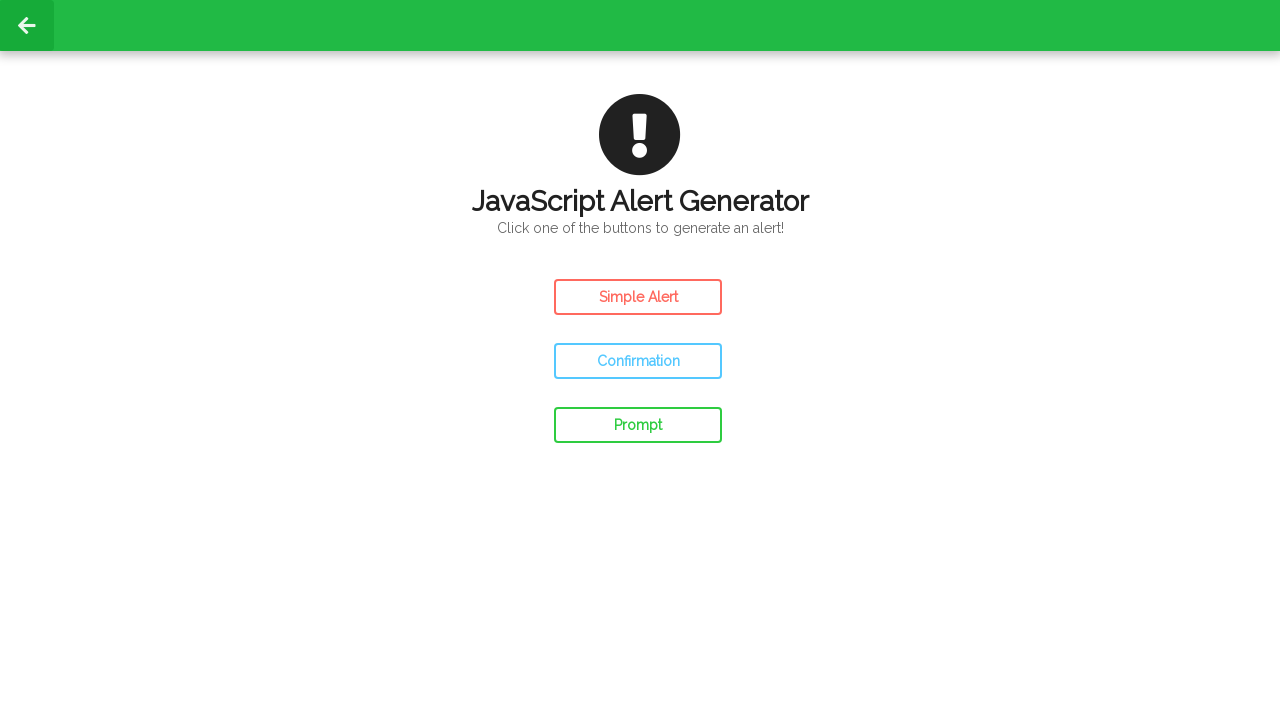

Clicked confirm button to trigger JavaScript confirm dialog at (638, 361) on #confirm
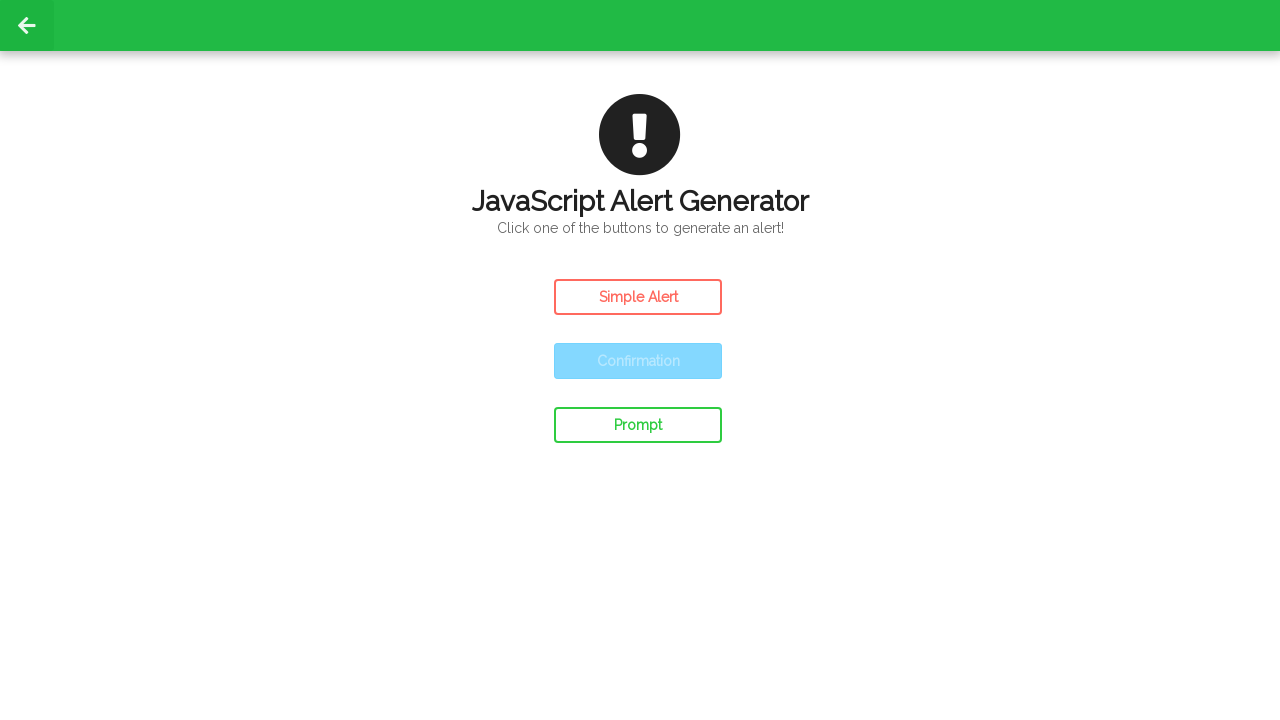

Waited 500ms for dialog interaction to complete
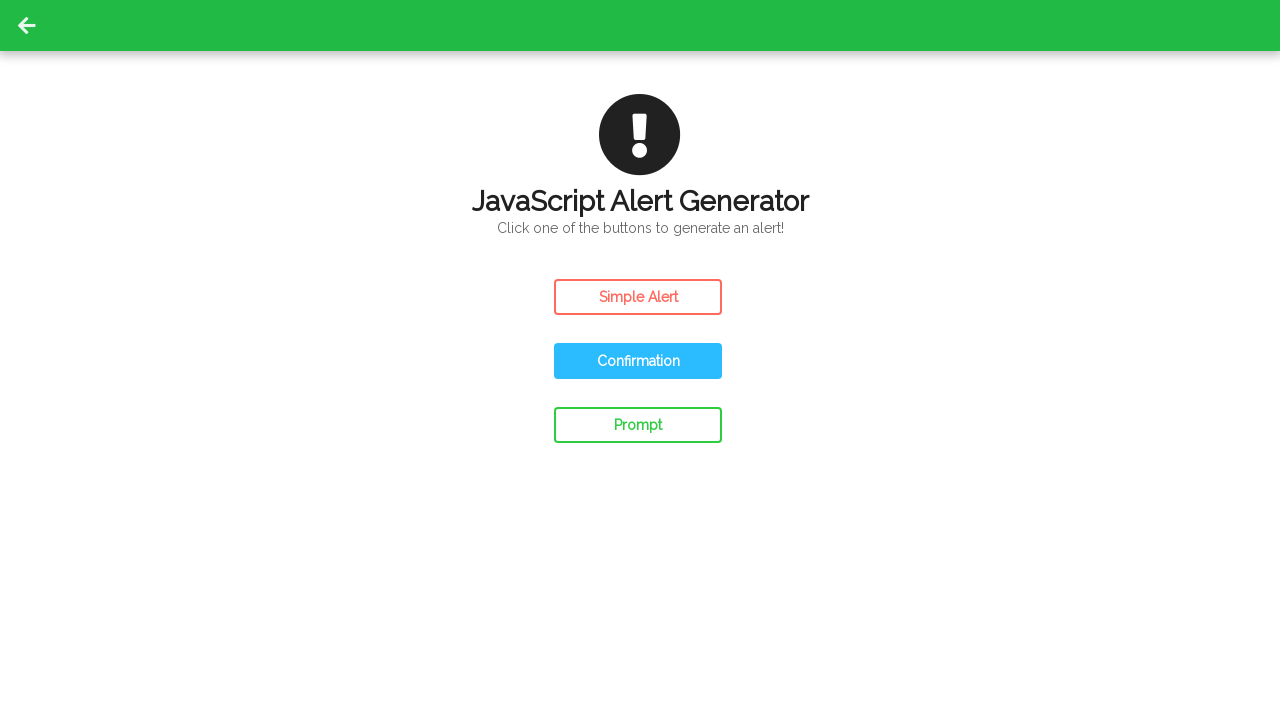

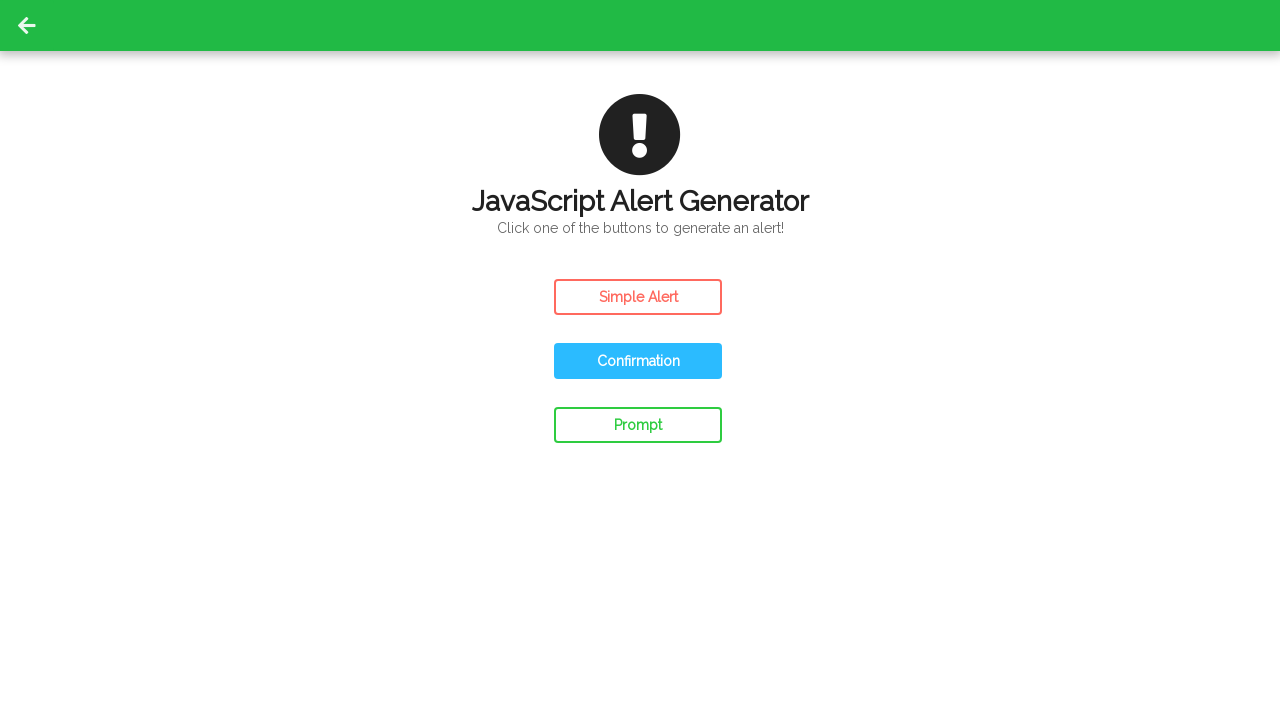